Navigates through a paginated beer product listing on an Icelandic liquor store website, clicking through multiple pages of products to verify pagination functionality.

Starting URL: https://www.vinbudin.is/heim/vorur/vorur.aspx/?category=beer&order=price%20desc

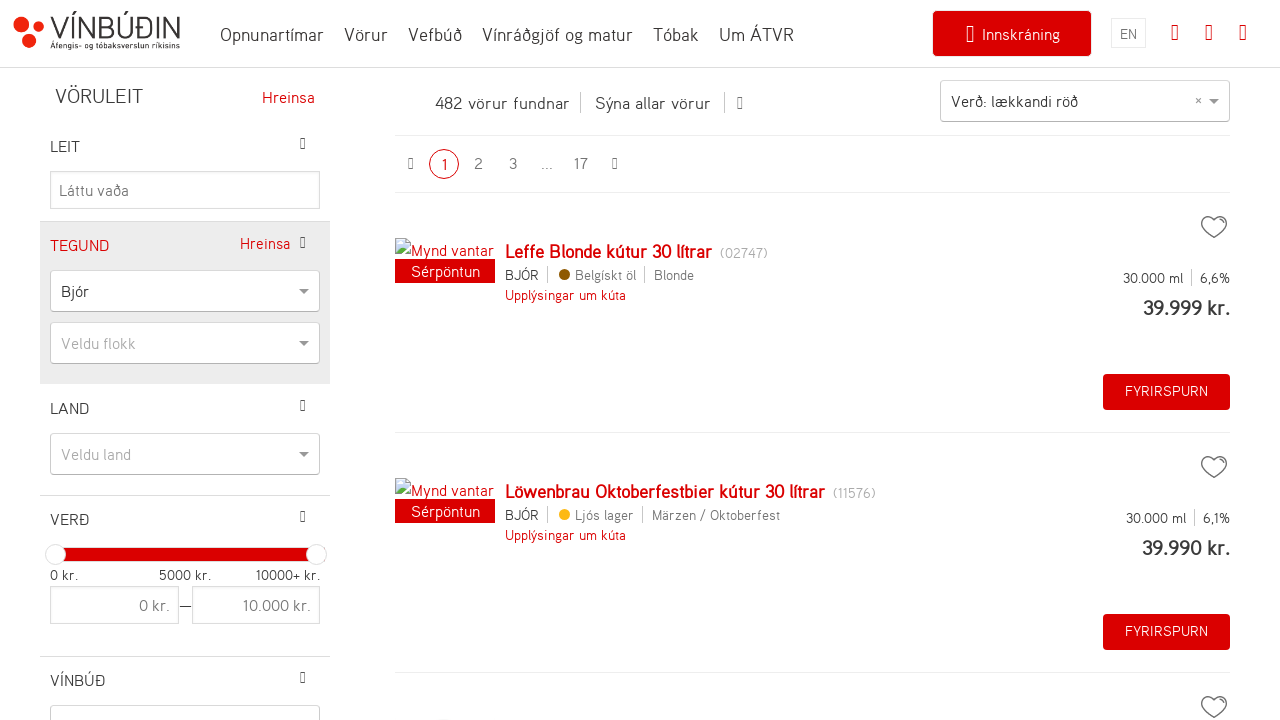

Waited for product list to load
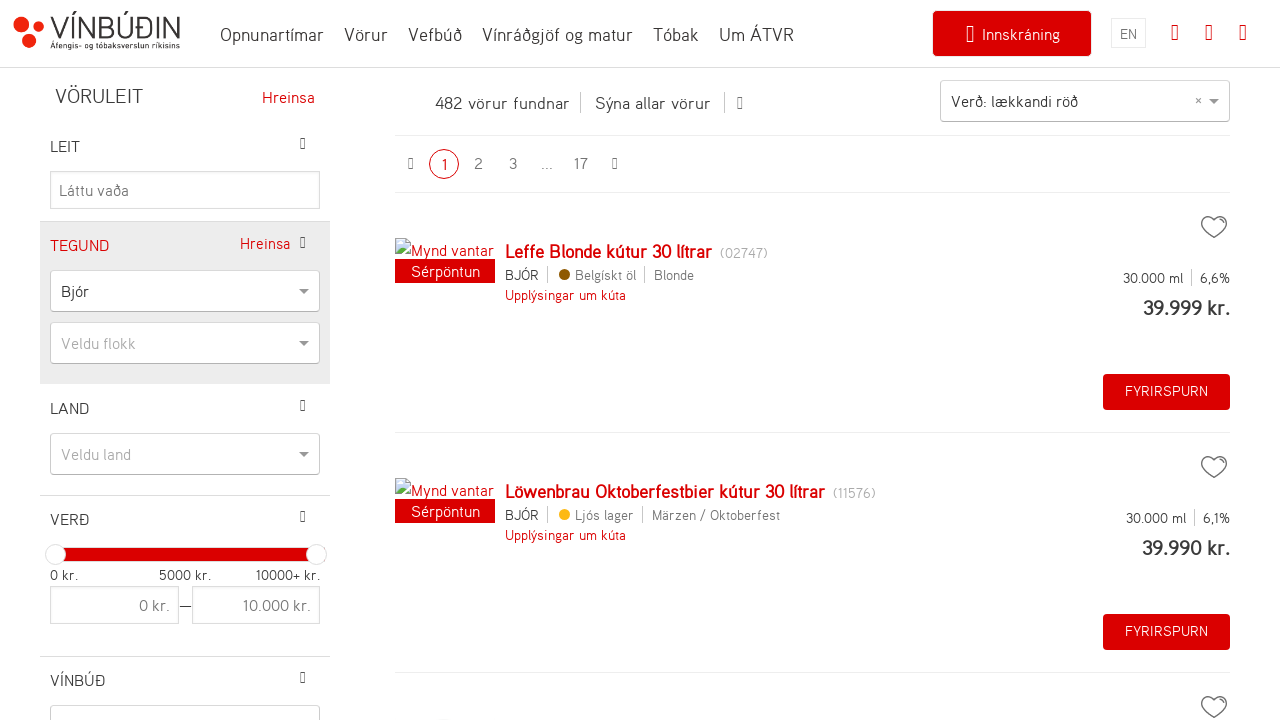

Verified products are displayed on current page
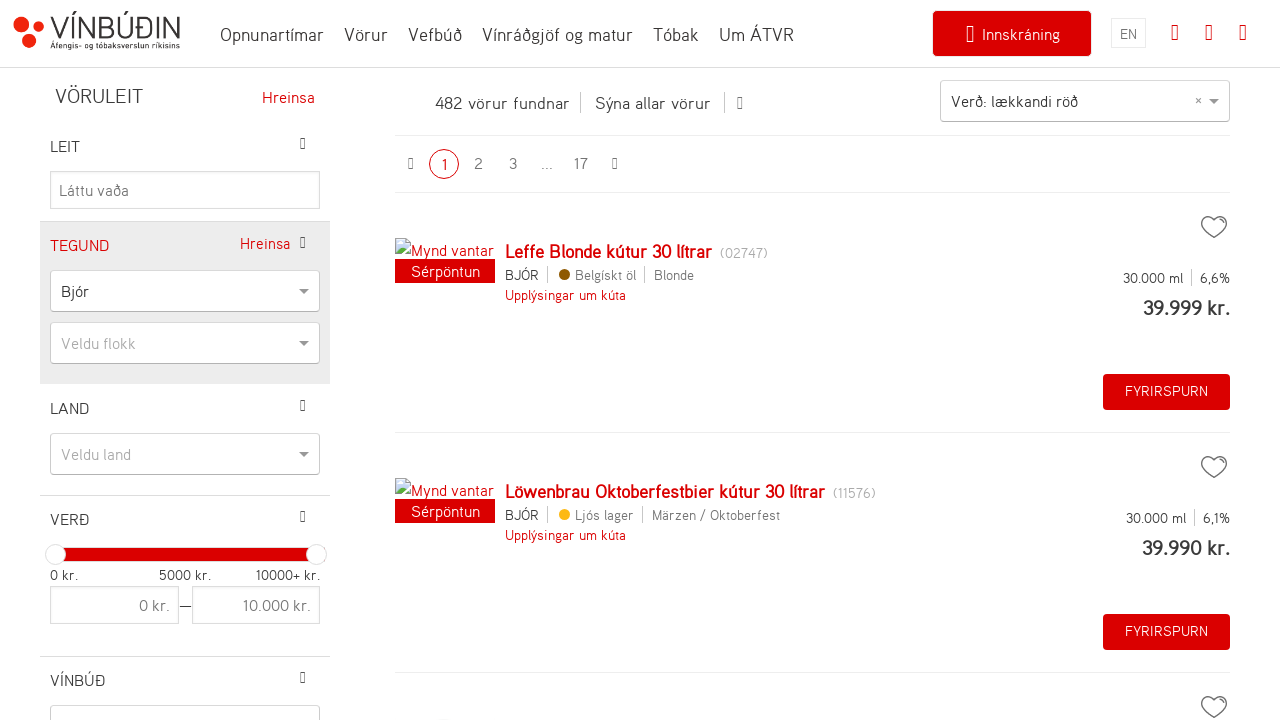

Verified product titles are present
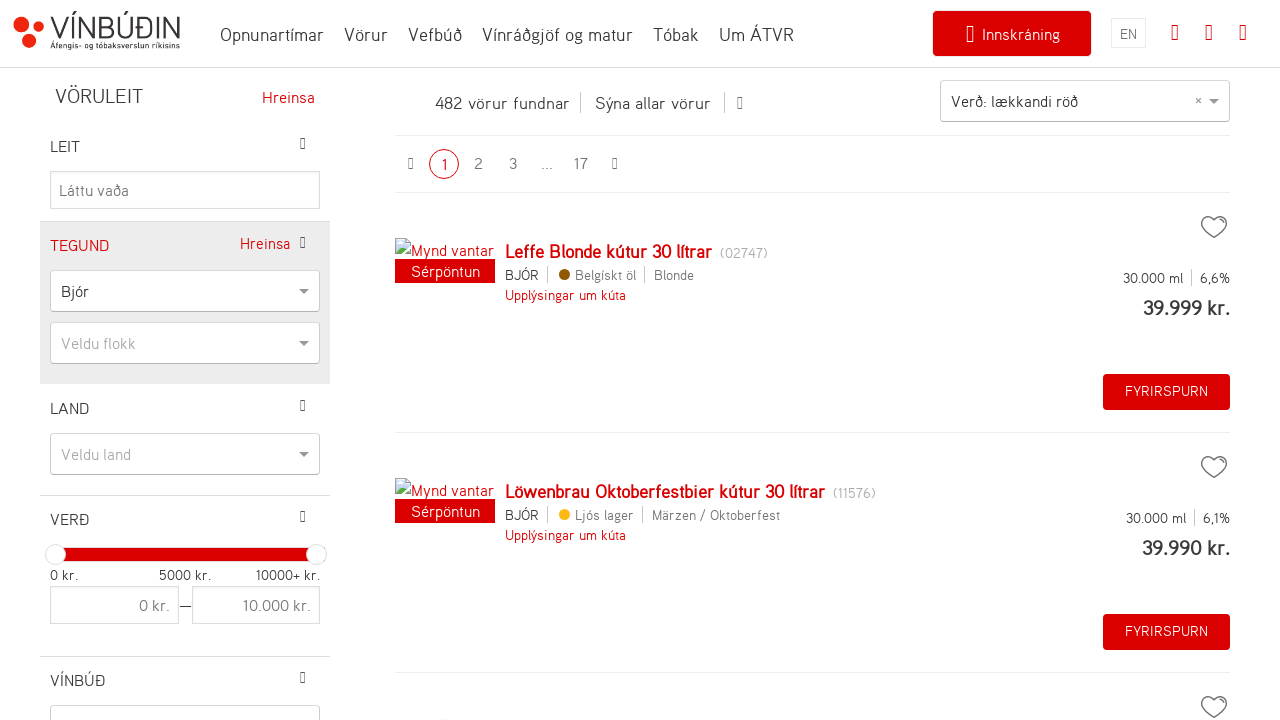

Verified product prices are present
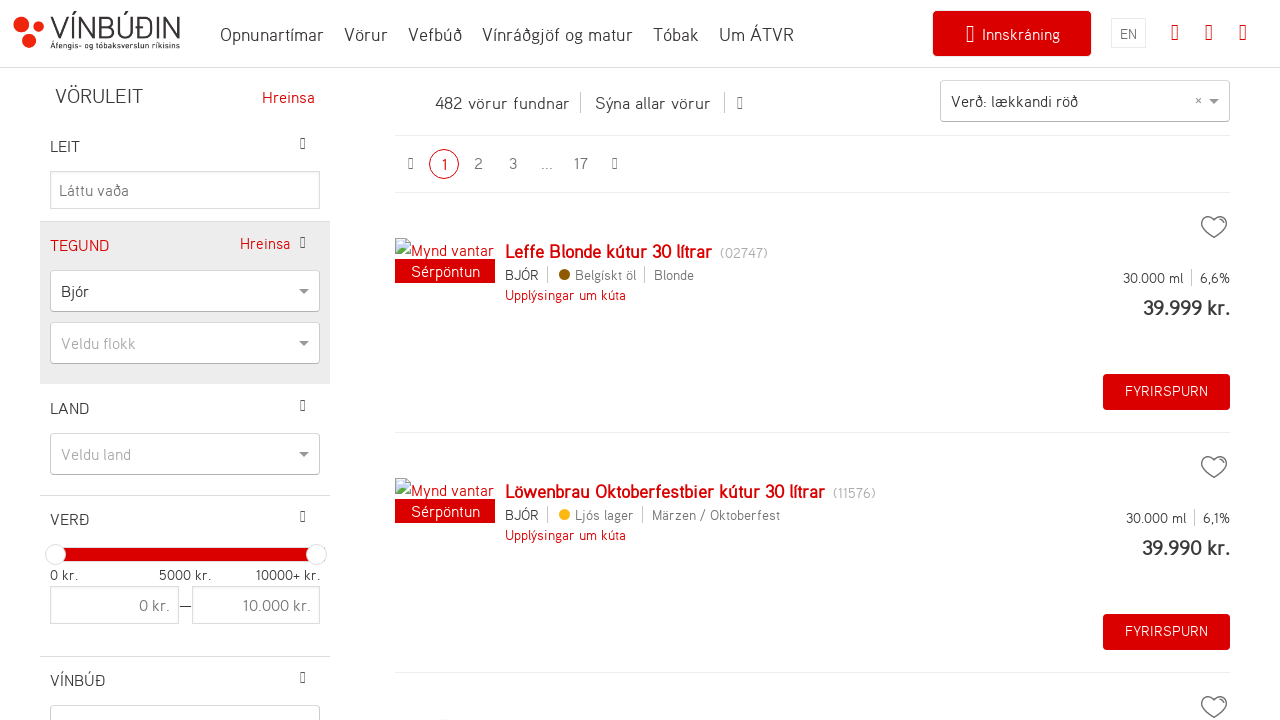

Clicked next button to navigate to next page at (614, 164) on .next
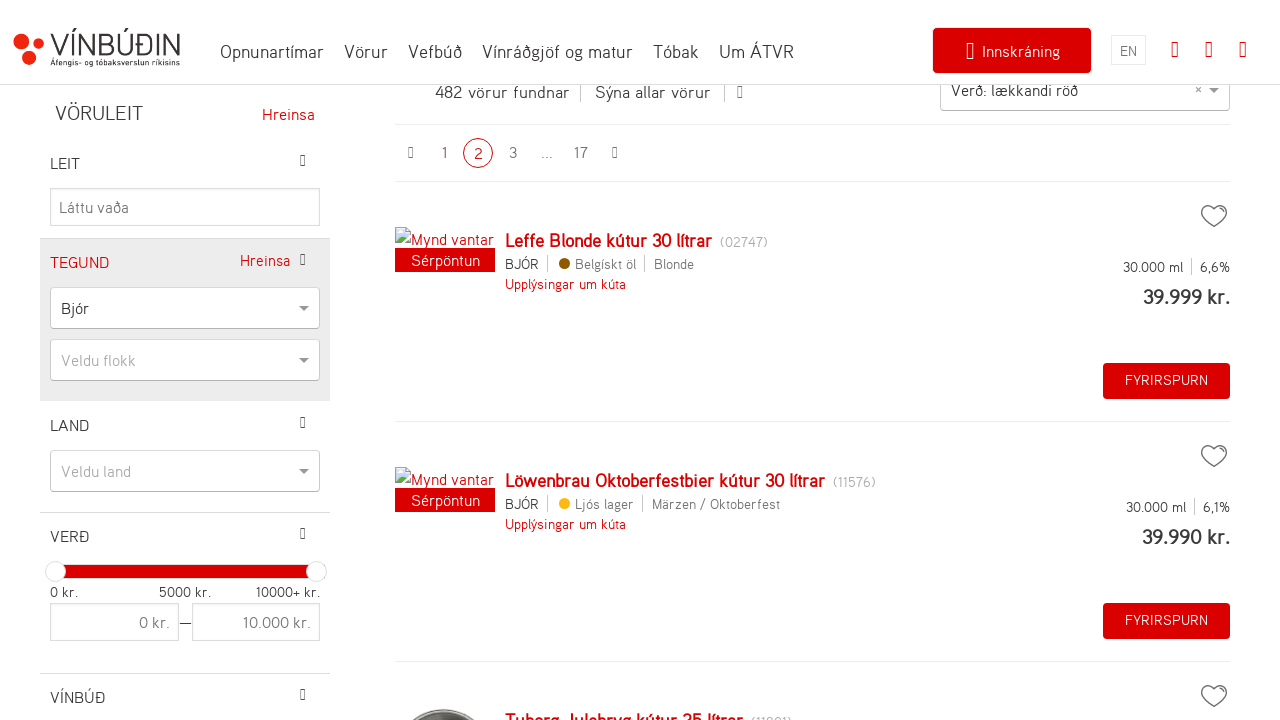

Waited for page transition to complete
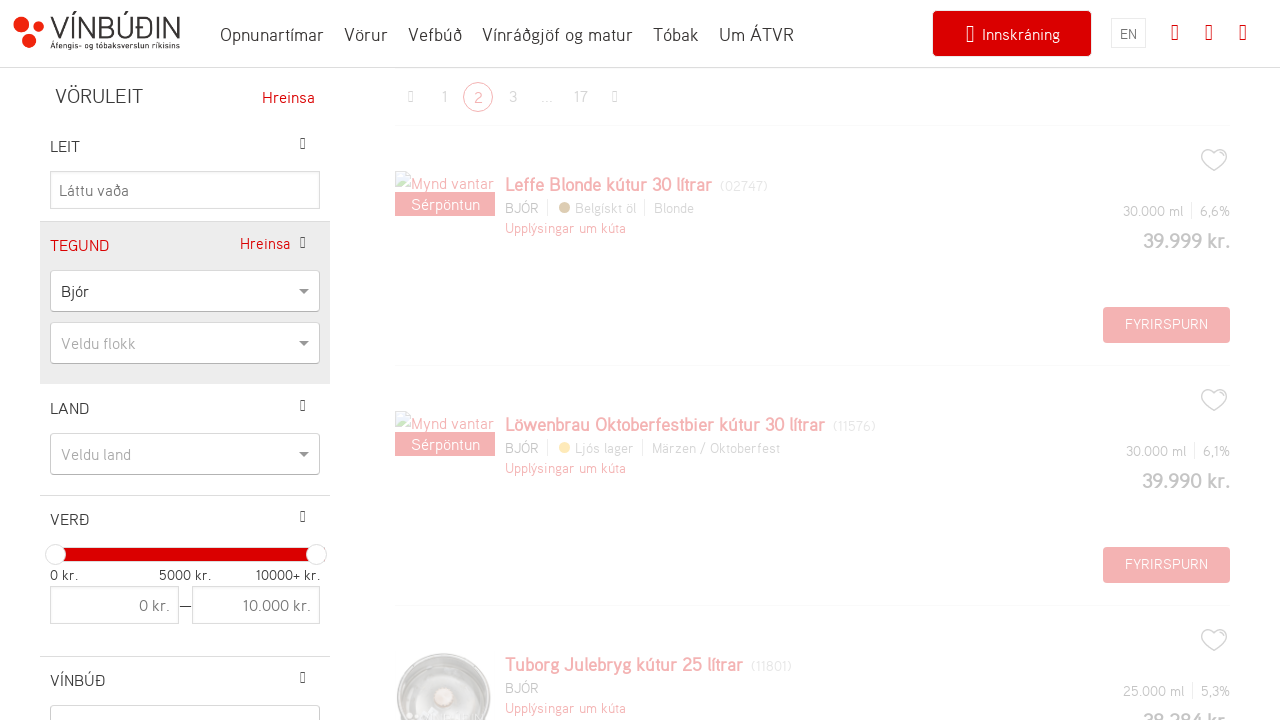

Verified products are displayed on current page
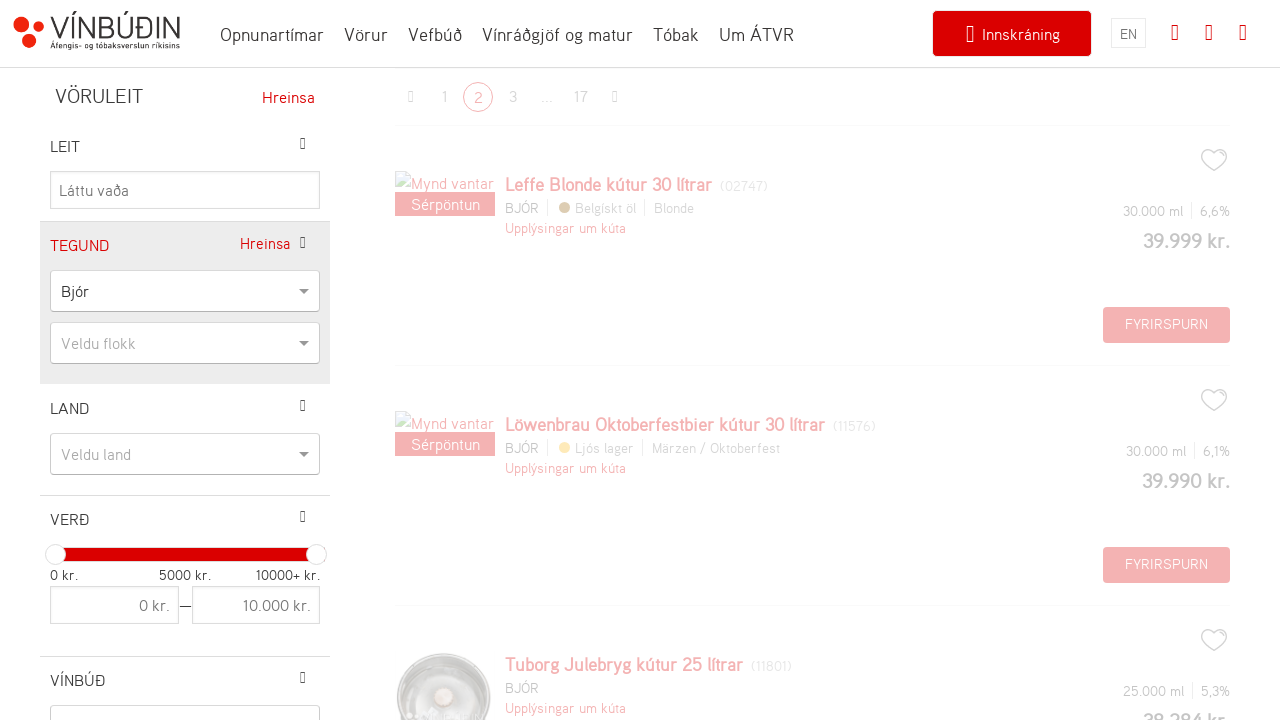

Verified product titles are present
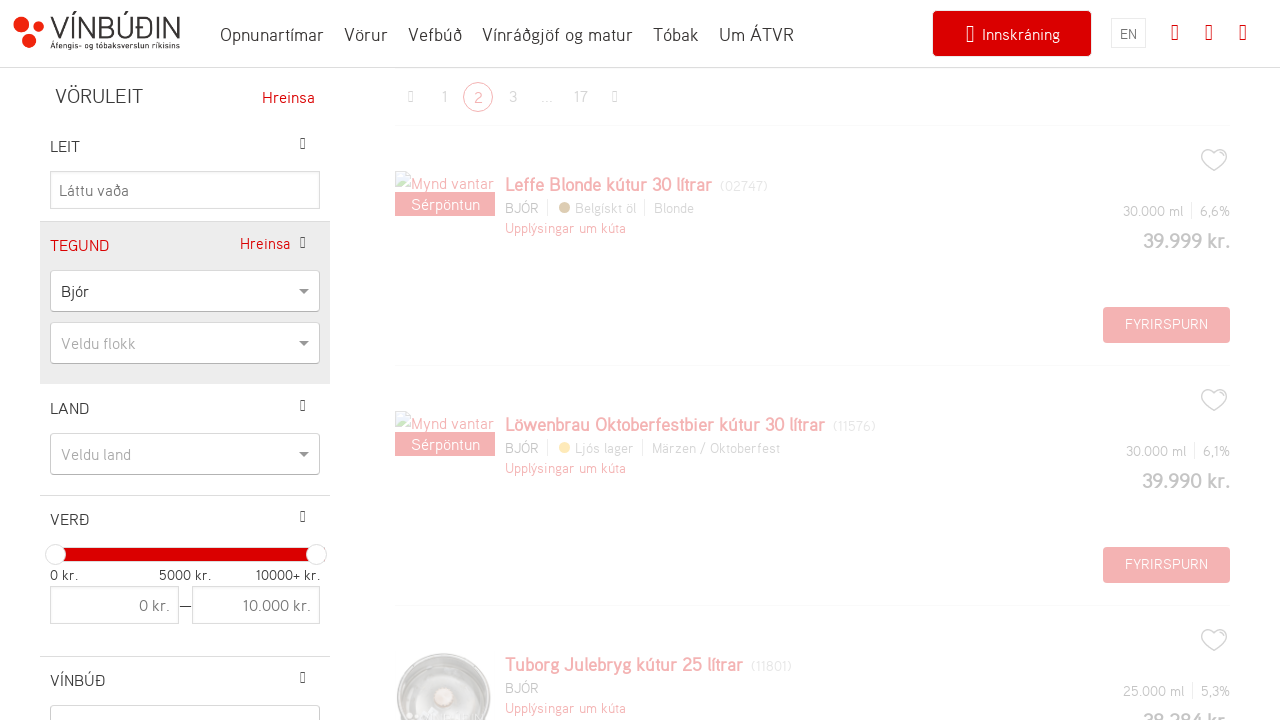

Verified product prices are present
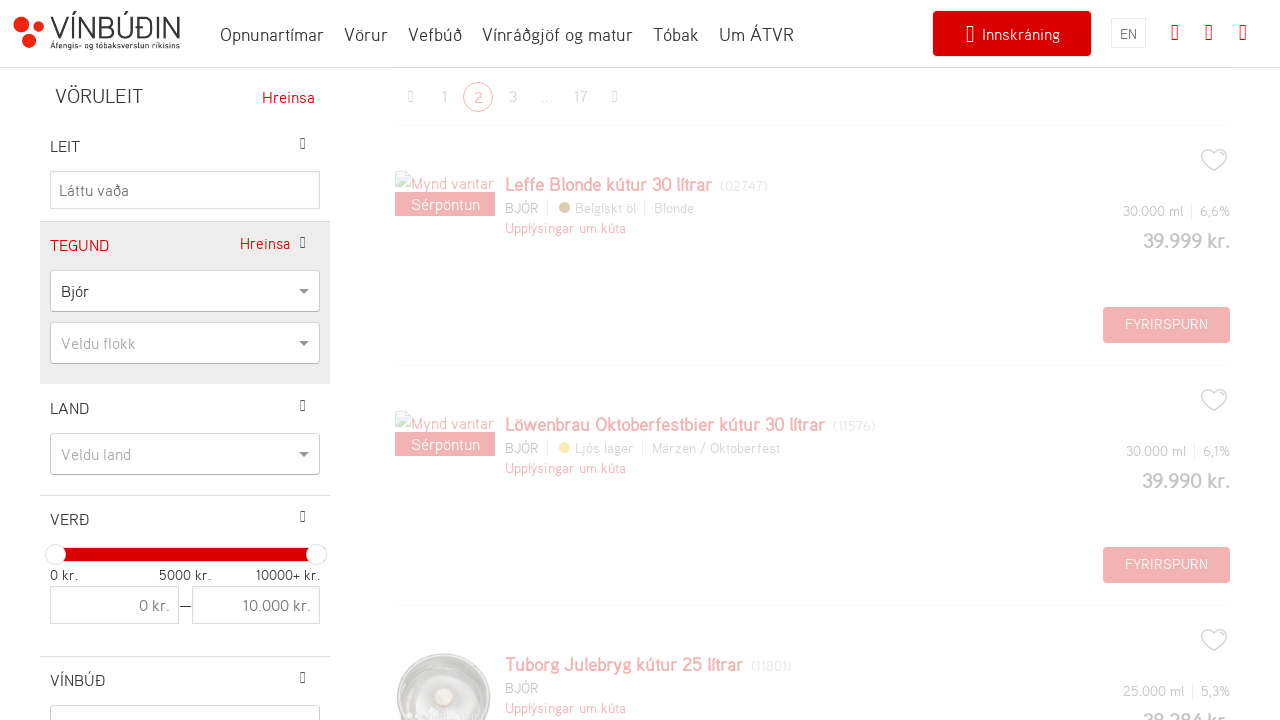

Clicked next button to navigate to next page at (614, 164) on .next
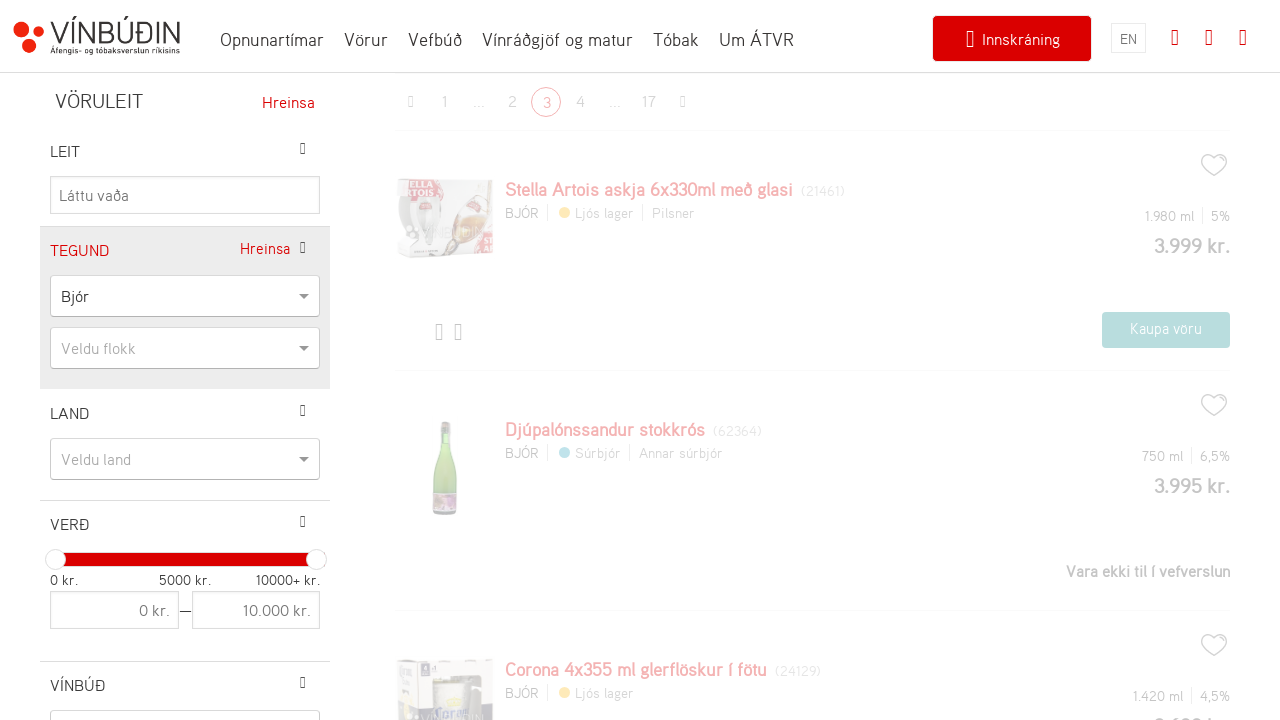

Waited for page transition to complete
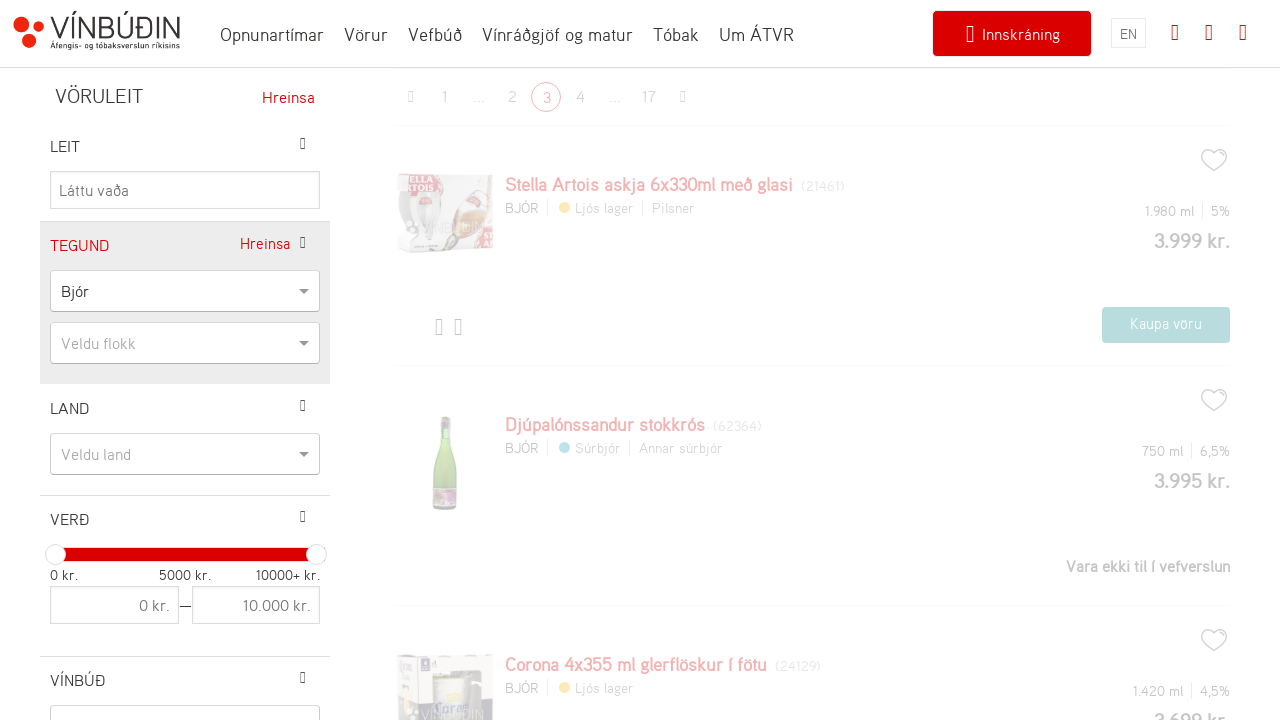

Verified products are displayed on current page
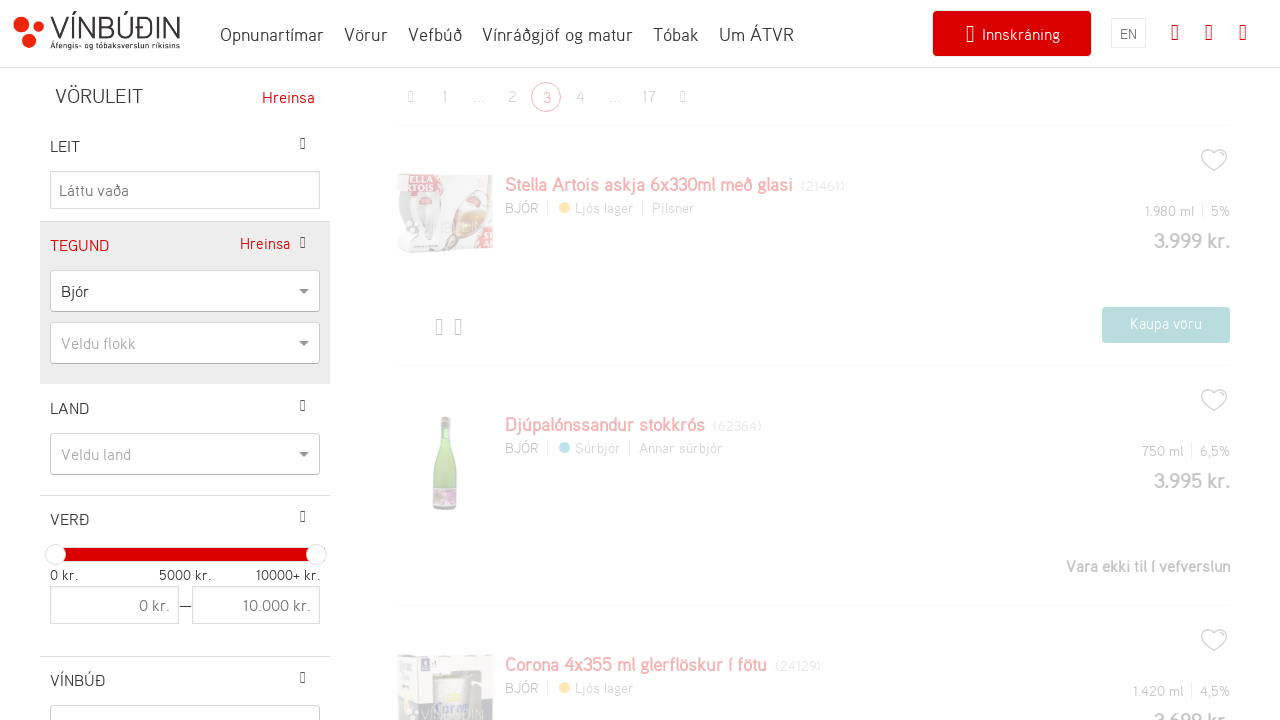

Verified product titles are present
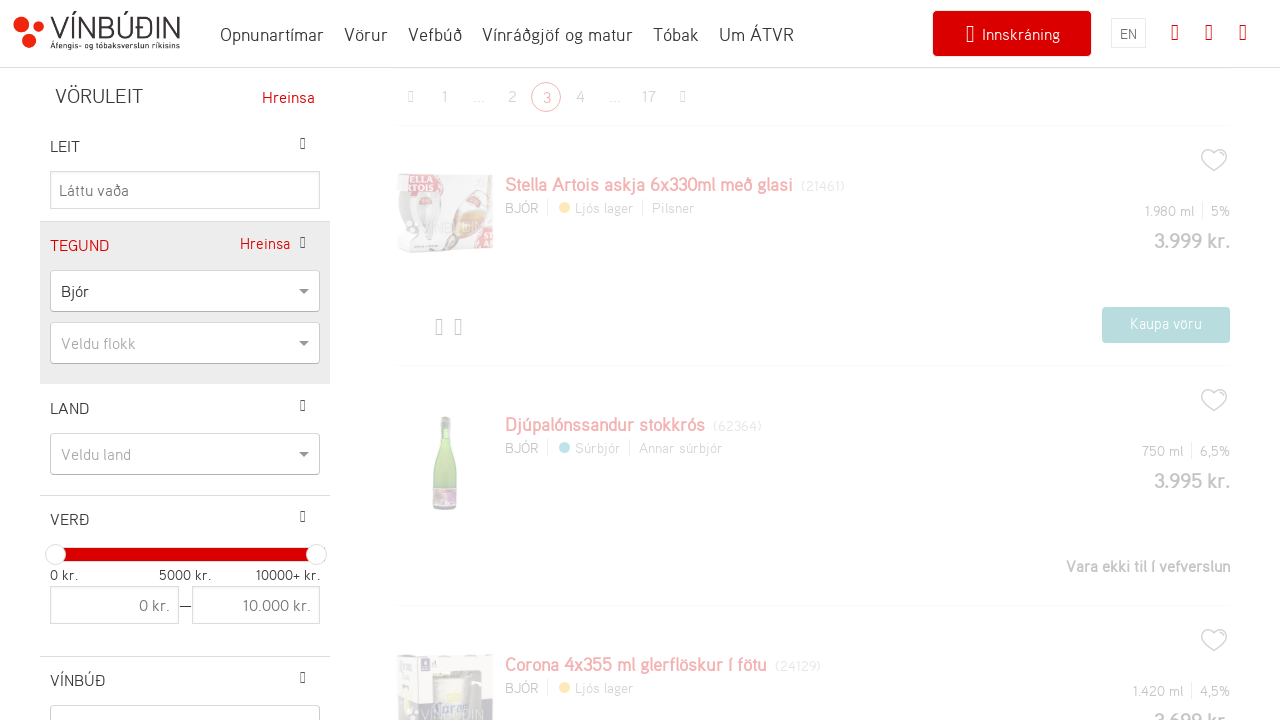

Verified product prices are present
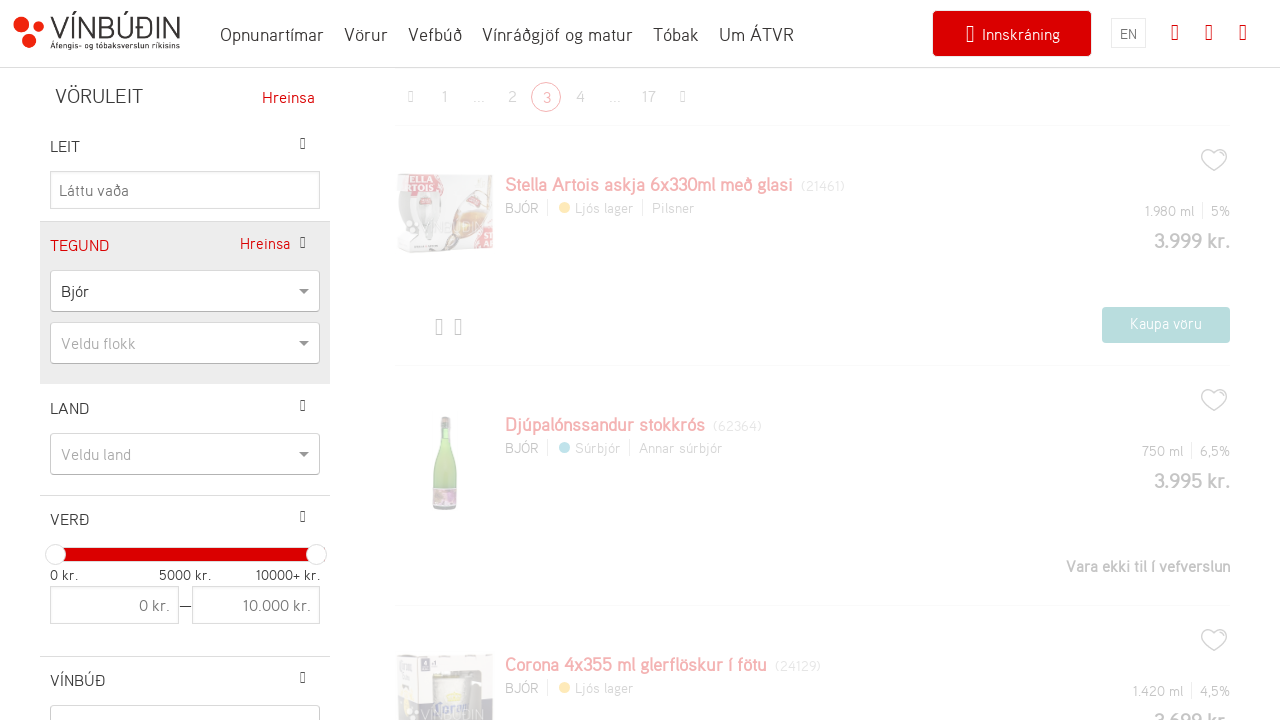

Clicked next button to navigate to next page at (682, 97) on .next
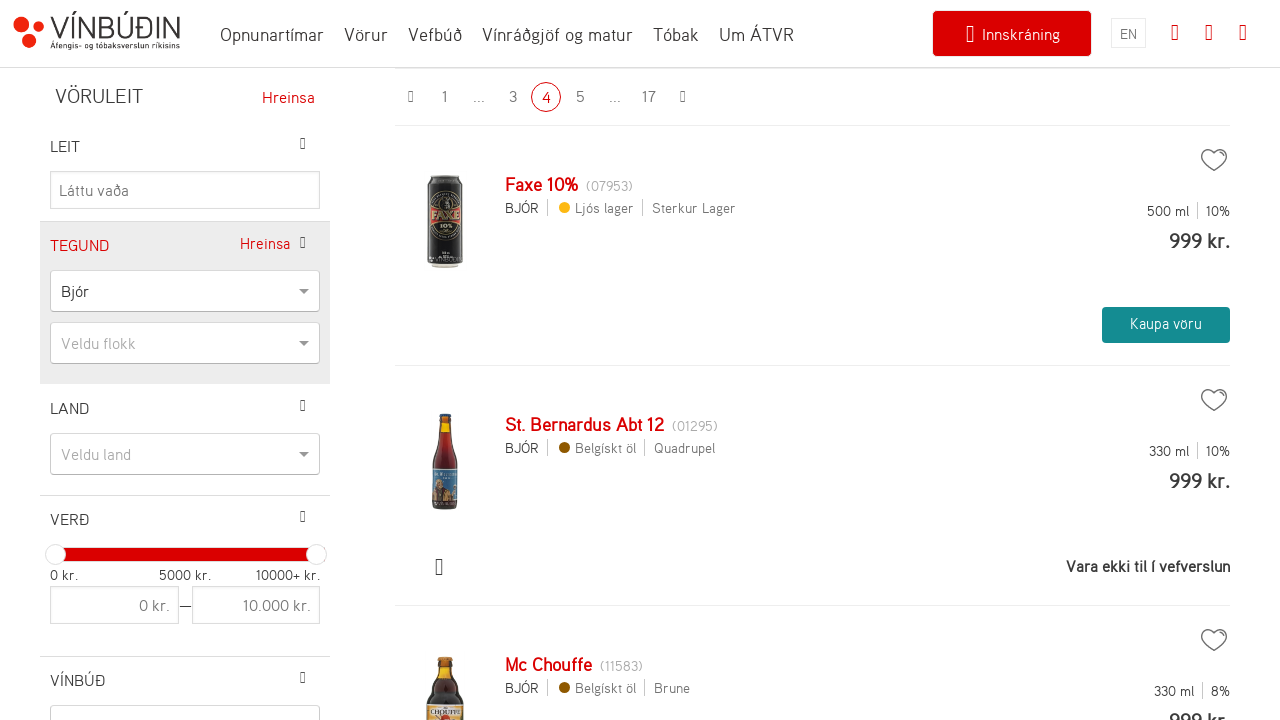

Waited for page transition to complete
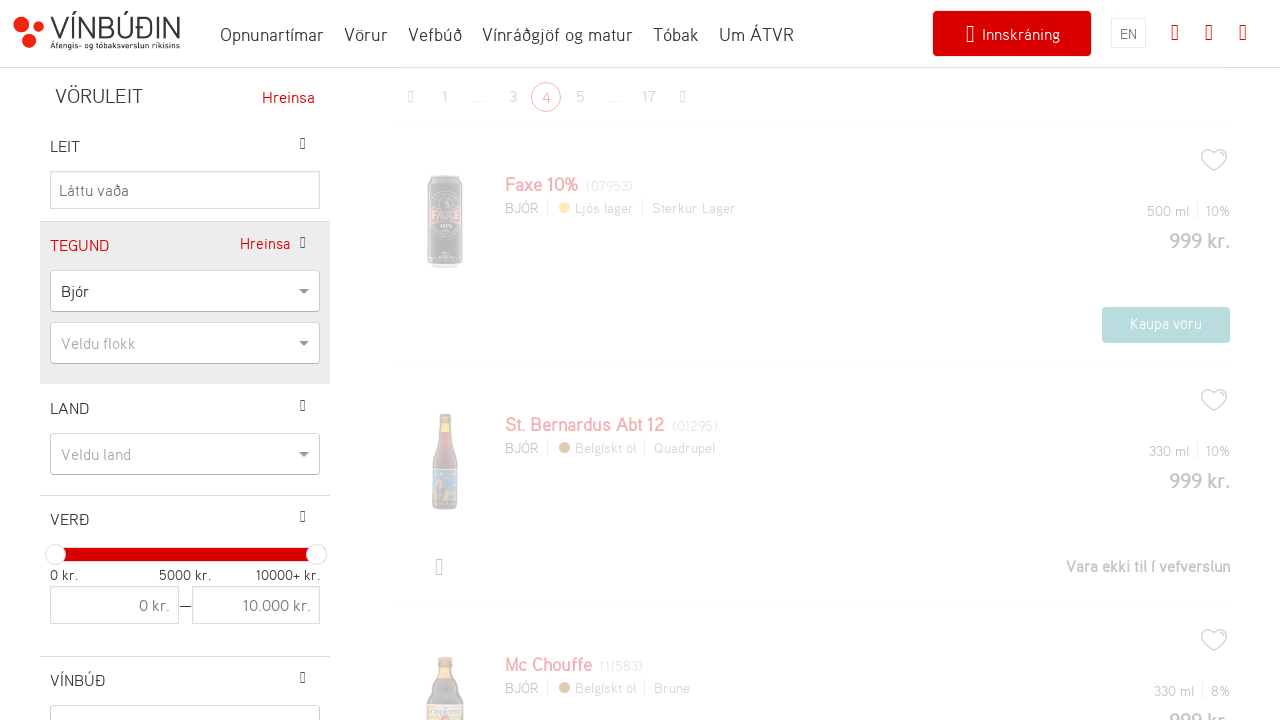

Verified products are displayed on current page
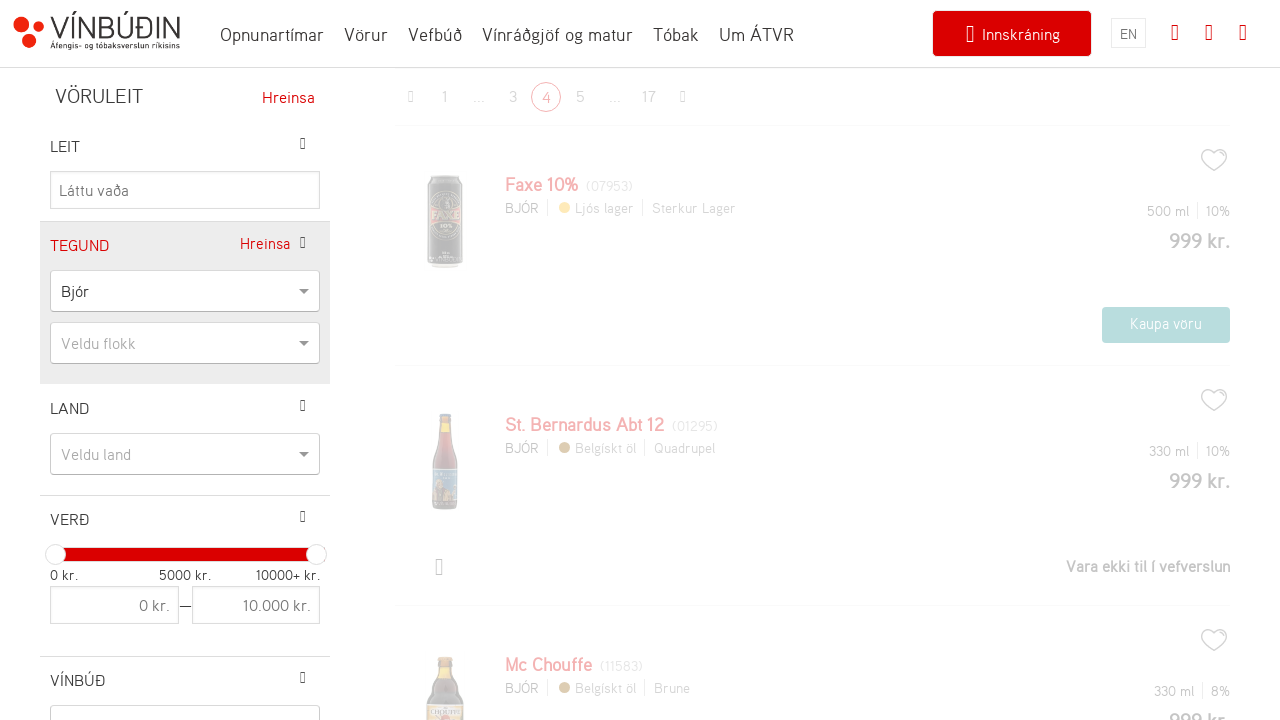

Verified product titles are present
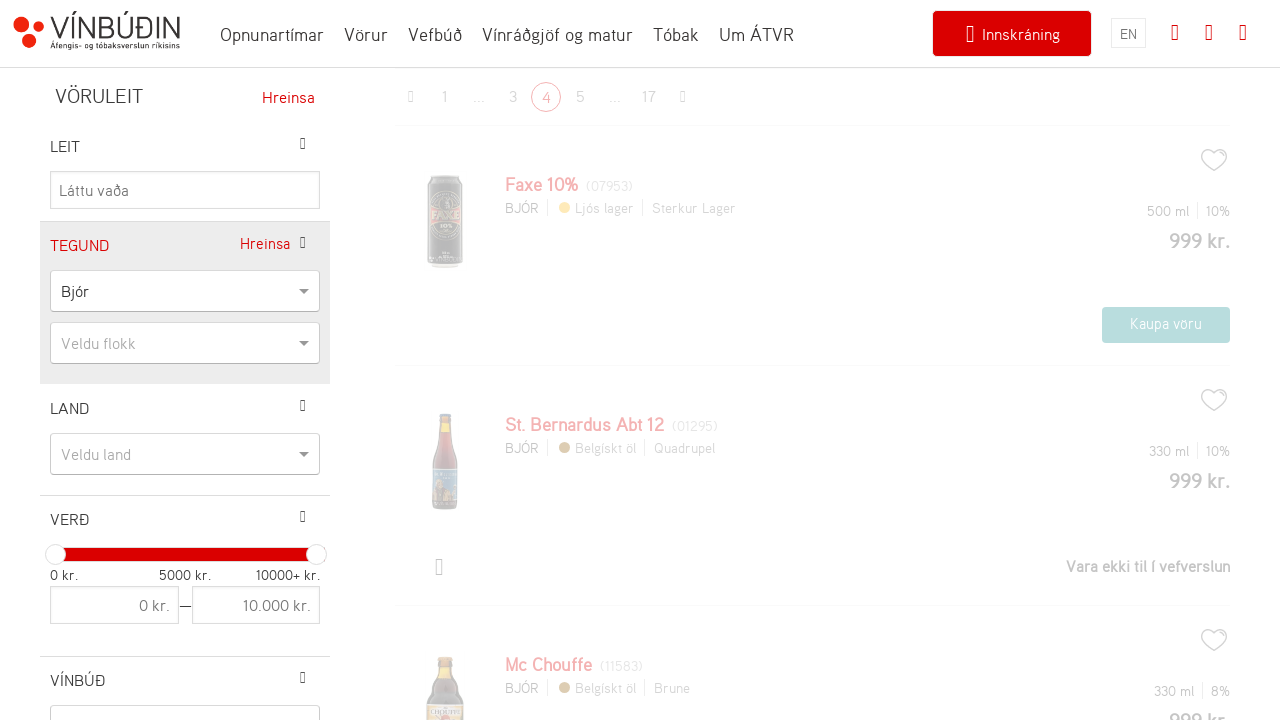

Verified product prices are present
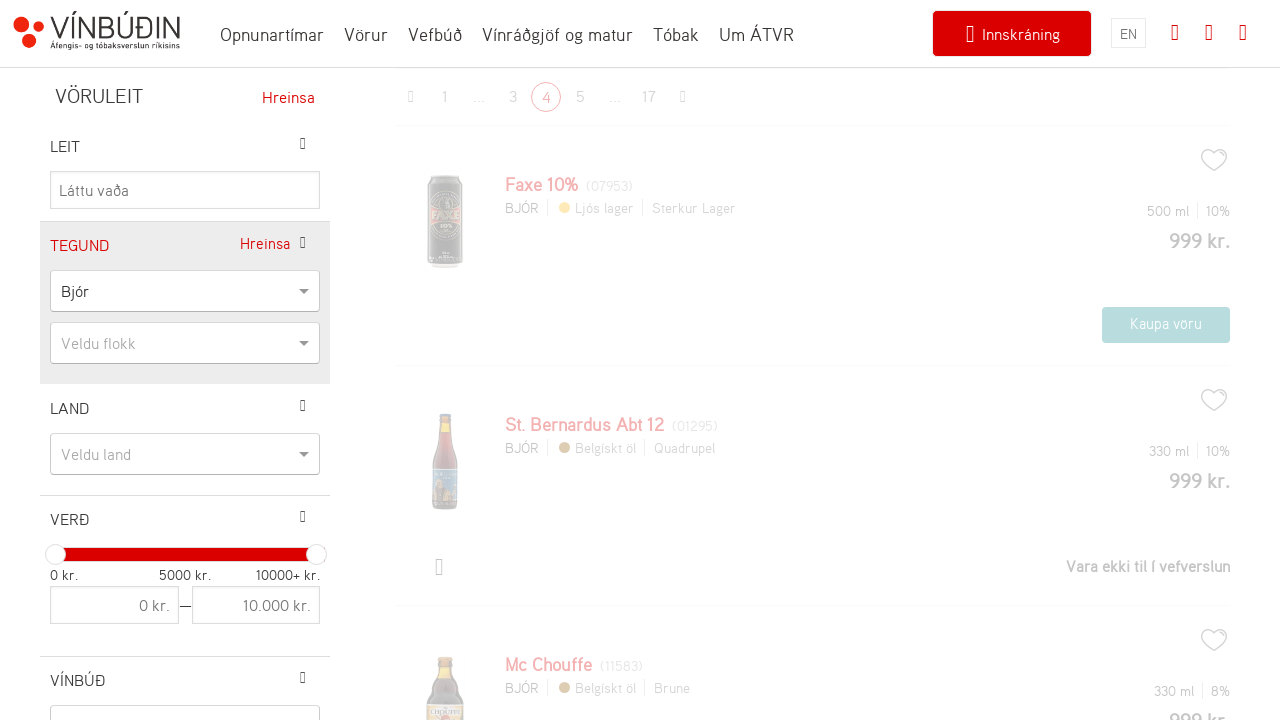

Clicked next button to navigate to next page at (682, 164) on .next
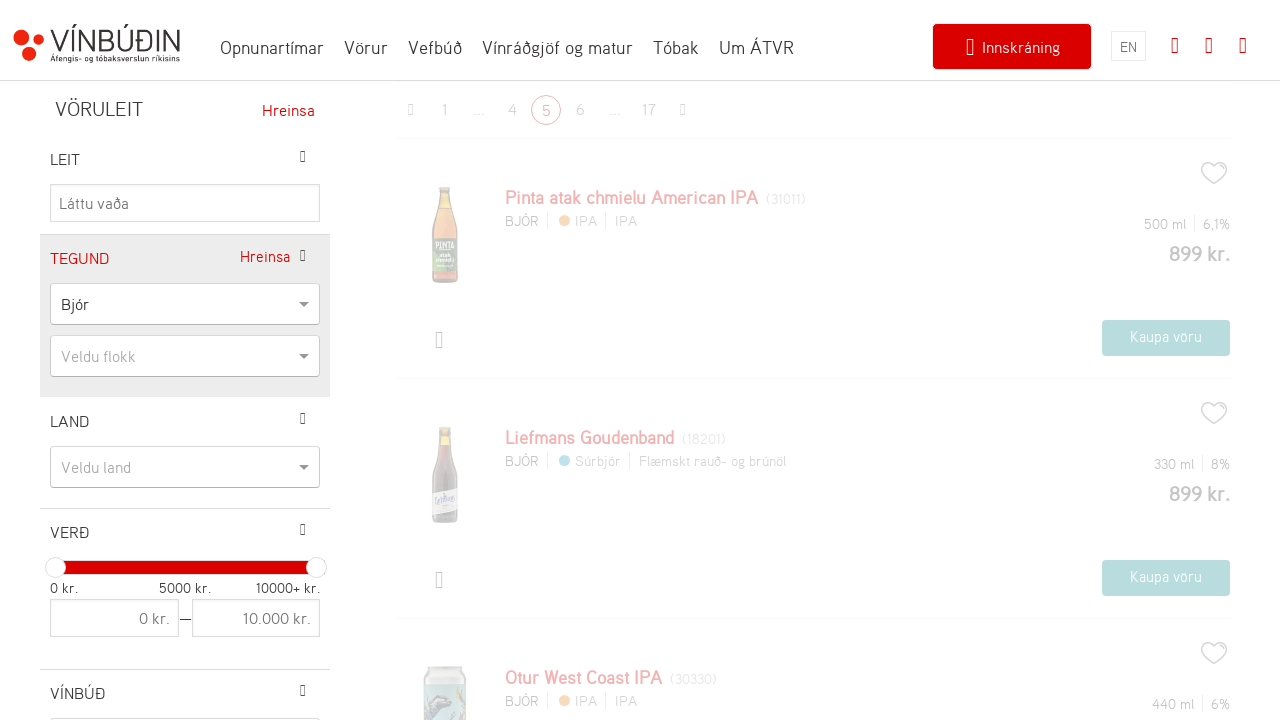

Waited for page transition to complete
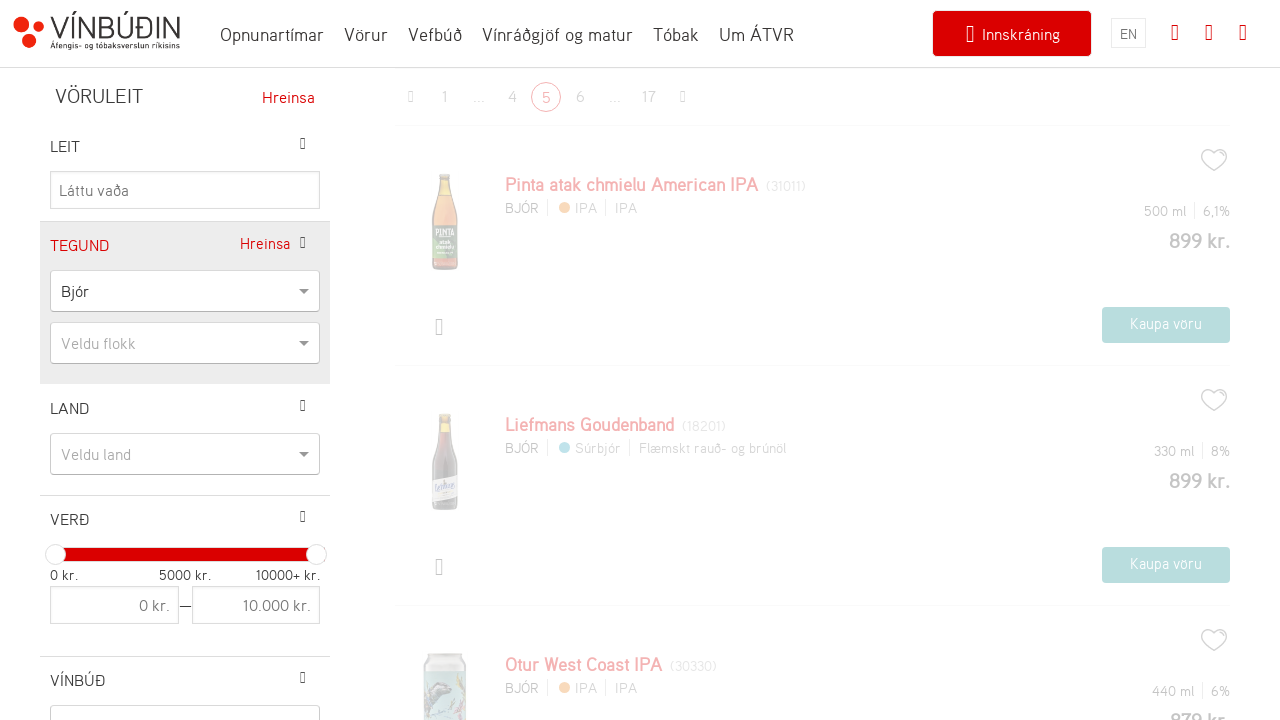

Verified products are displayed on current page
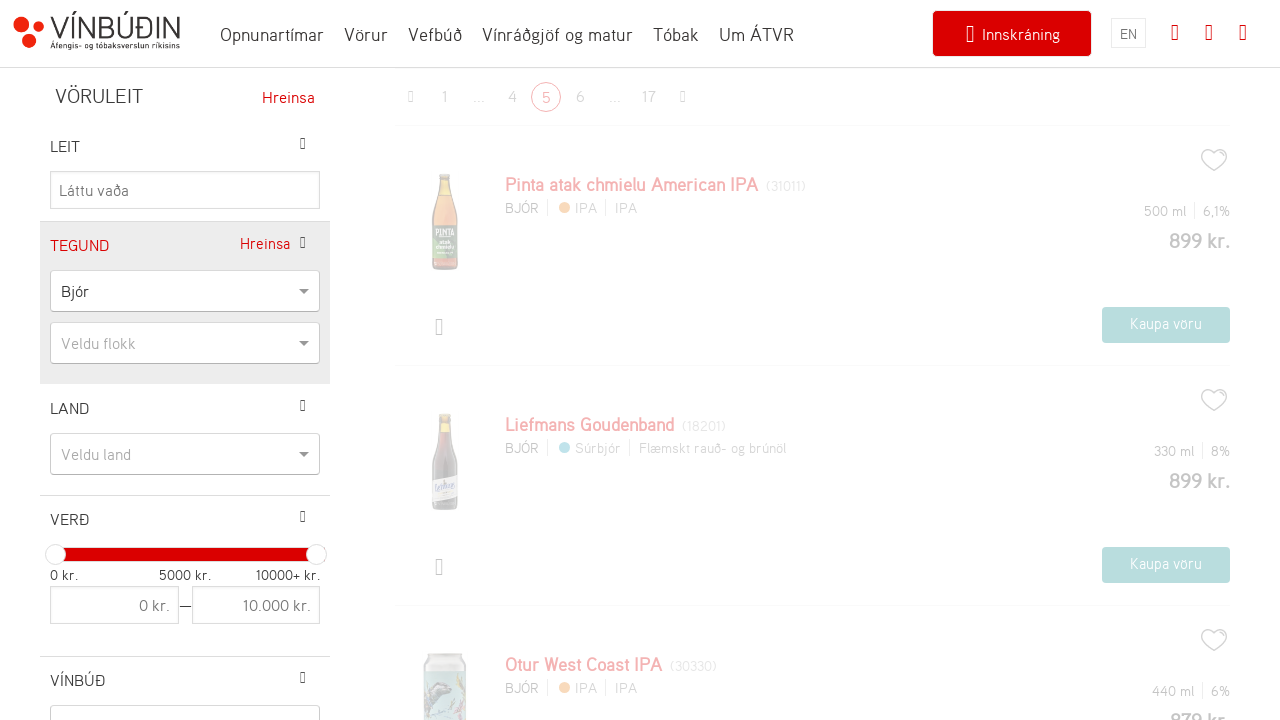

Verified product titles are present
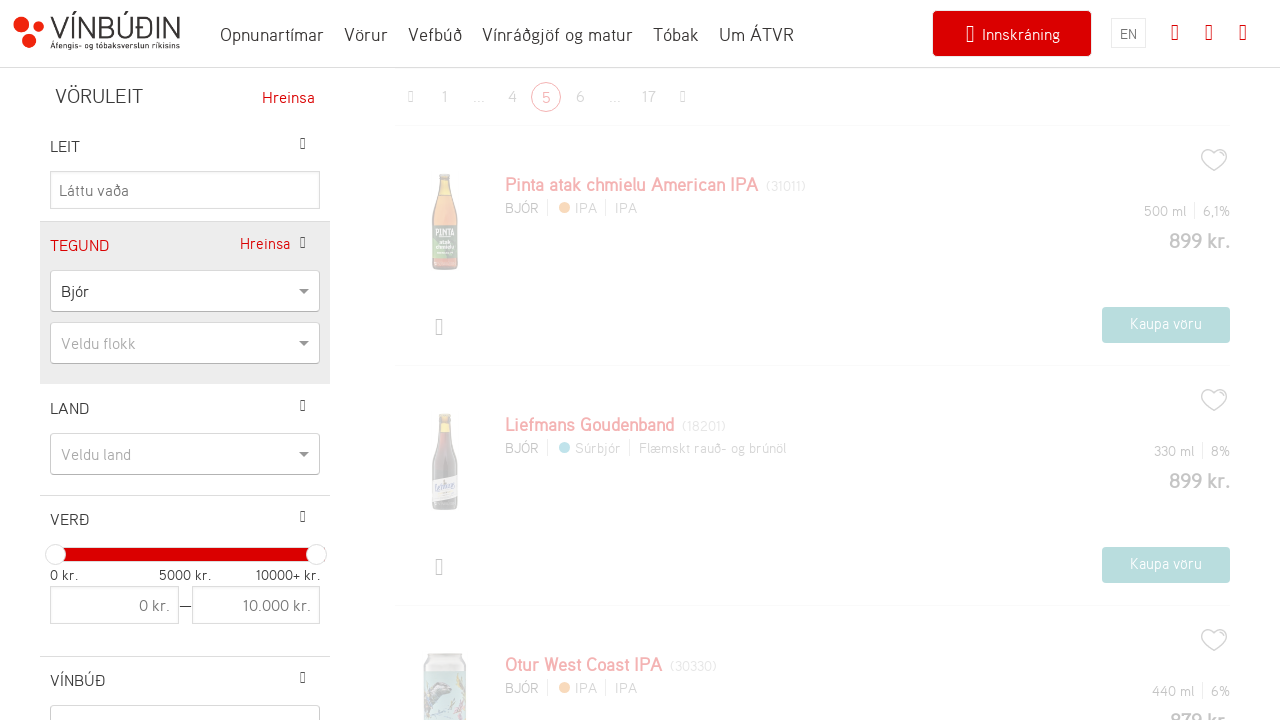

Verified product prices are present
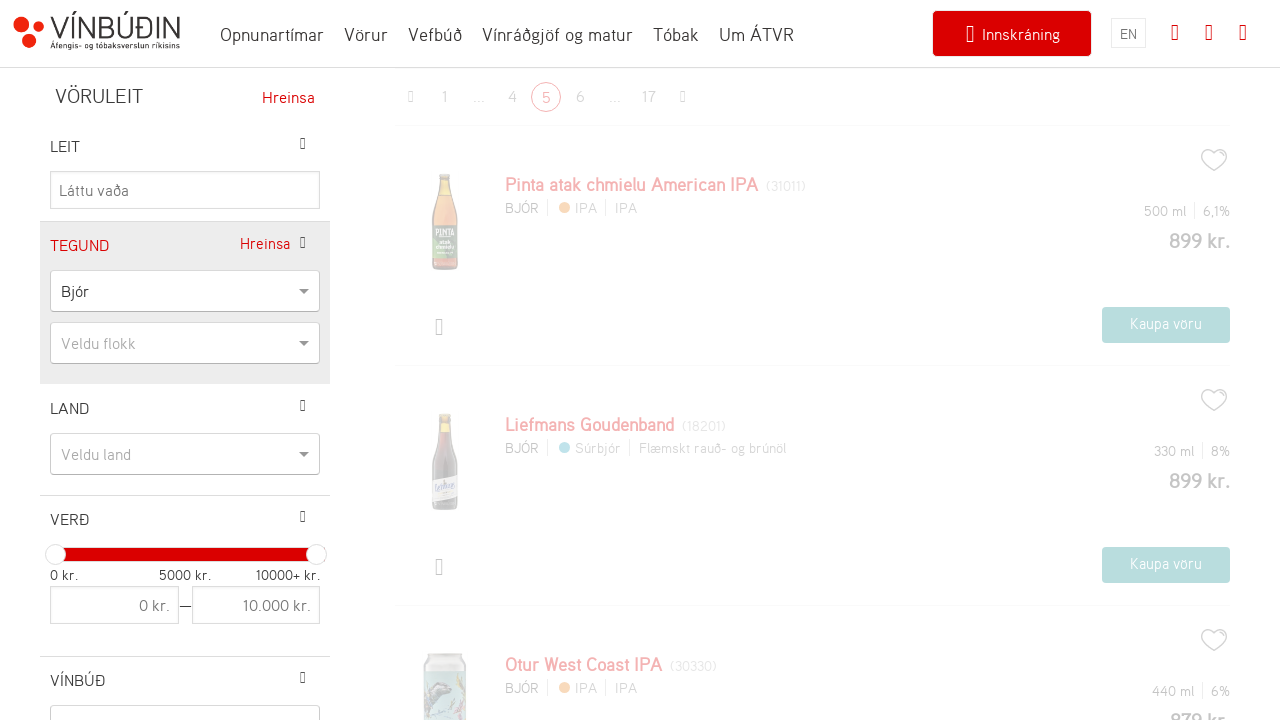

Clicked next button to navigate to next page at (682, 97) on .next
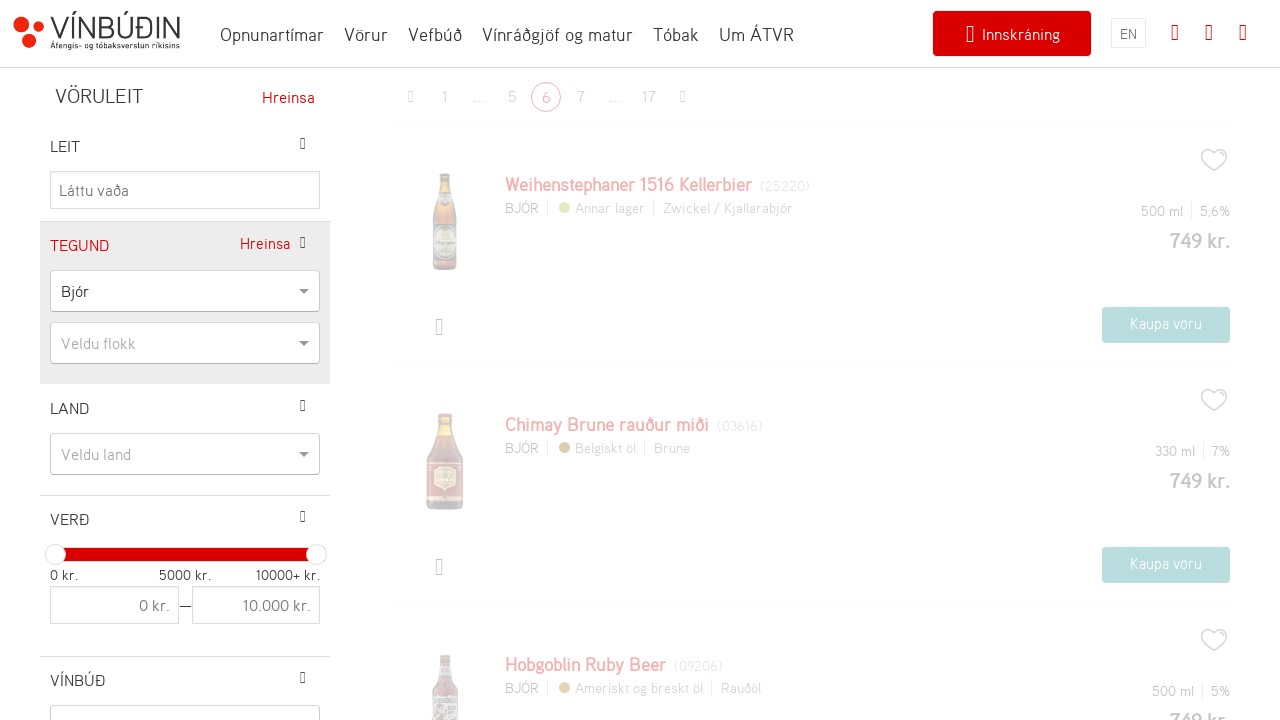

Waited for page transition to complete
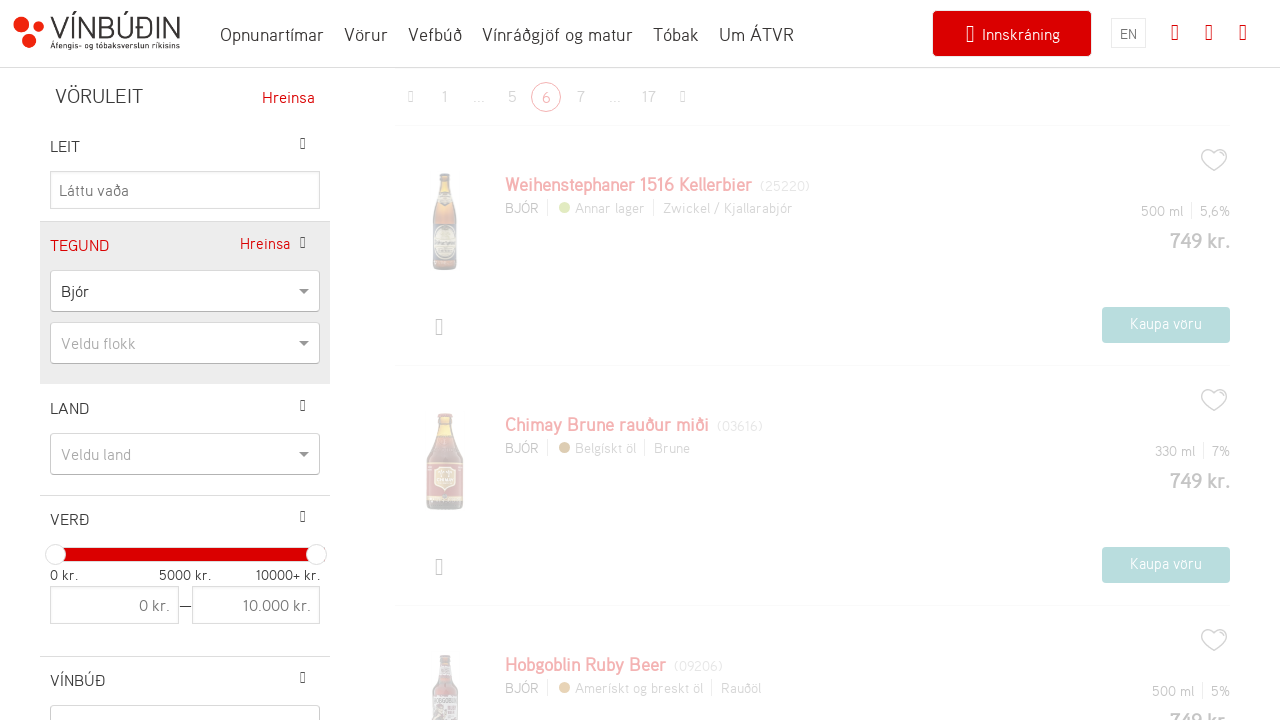

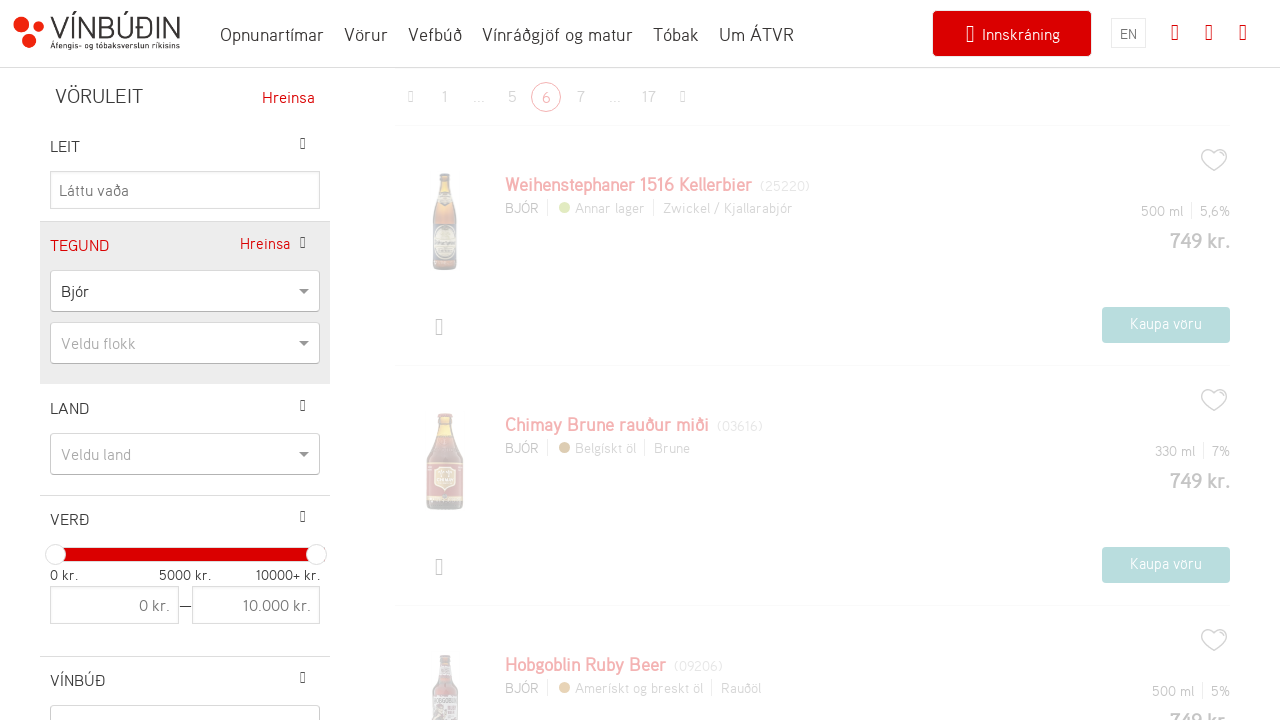